Tests e-commerce navigation flow by browsing products, selecting Selenium product, and adding it to cart

Starting URL: https://rahulshettyacademy.com/angularAppdemo/

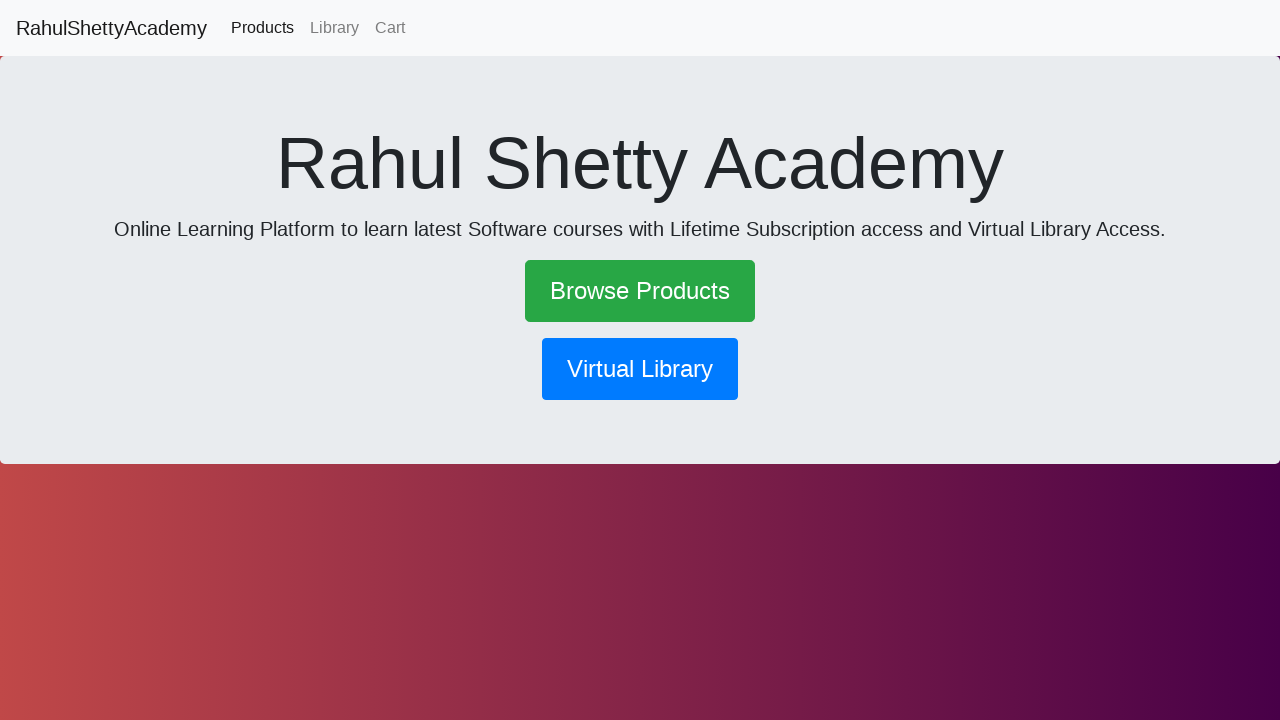

Clicked Browse Products link to navigate to product listing at (640, 291) on text=Browse Products
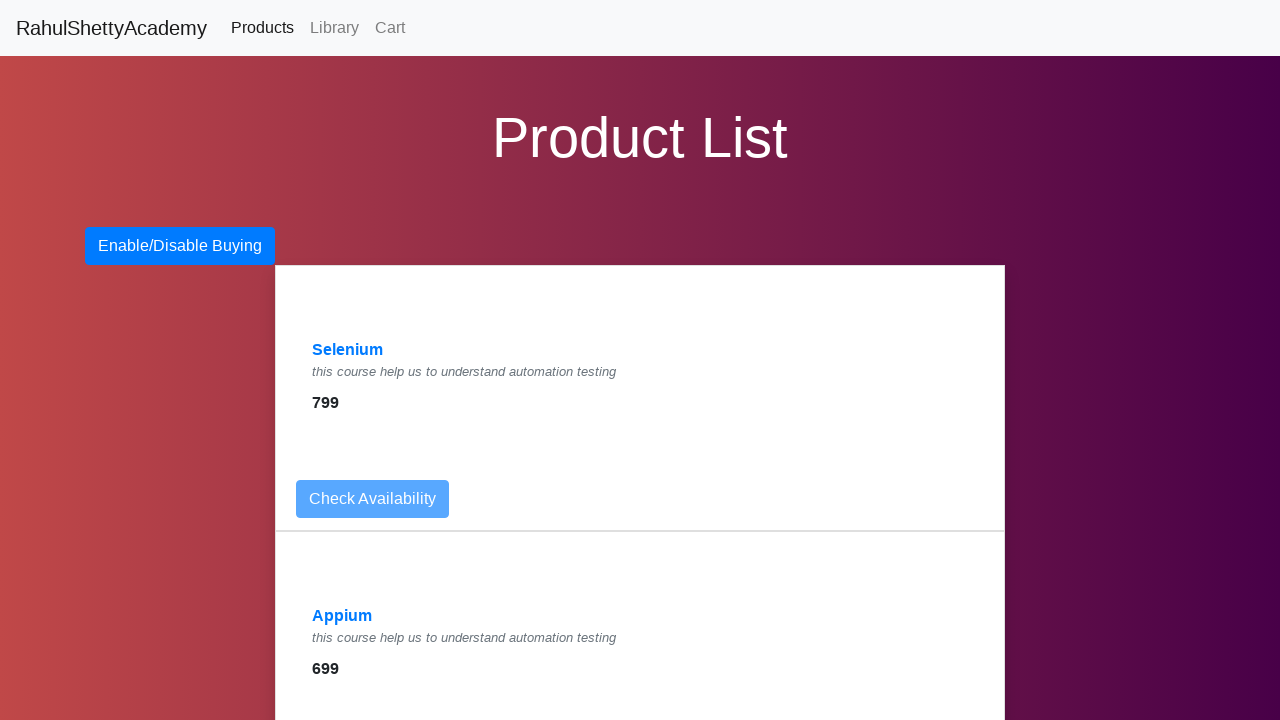

Selected Selenium product from the product list at (348, 350) on text=Selenium
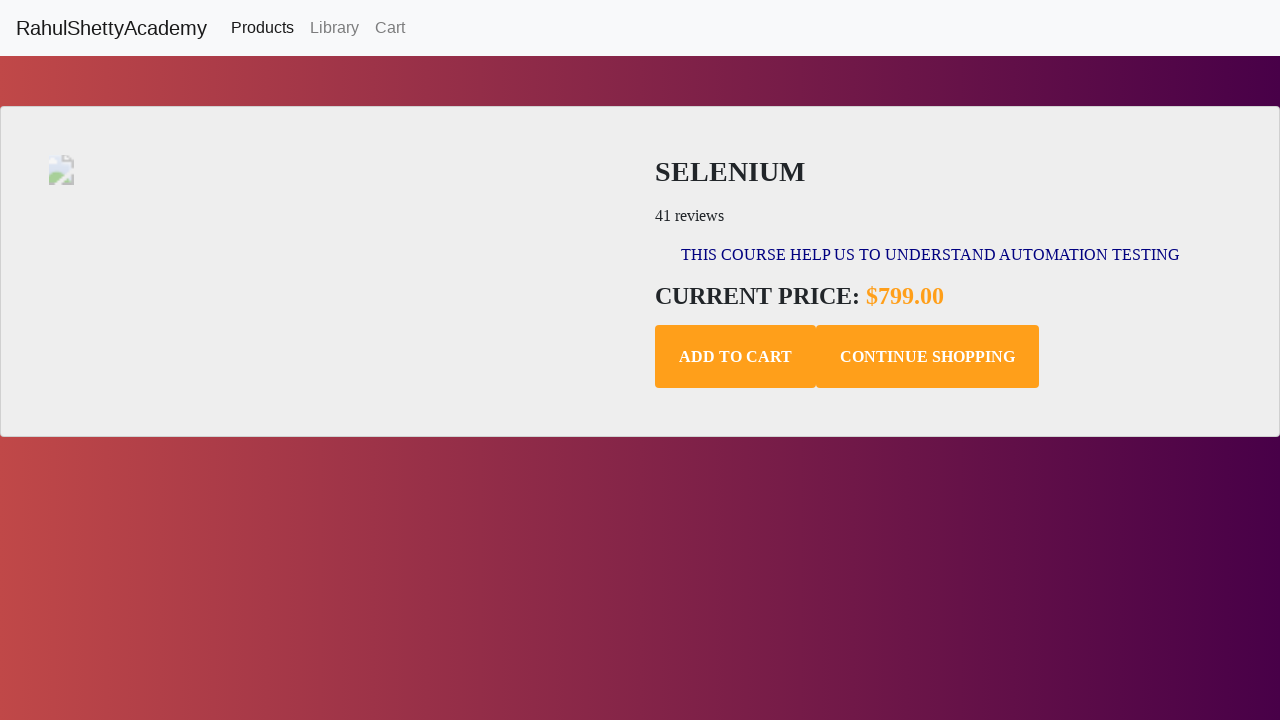

Clicked Add to Cart button for Selenium product at (736, 357) on .add-to-cart
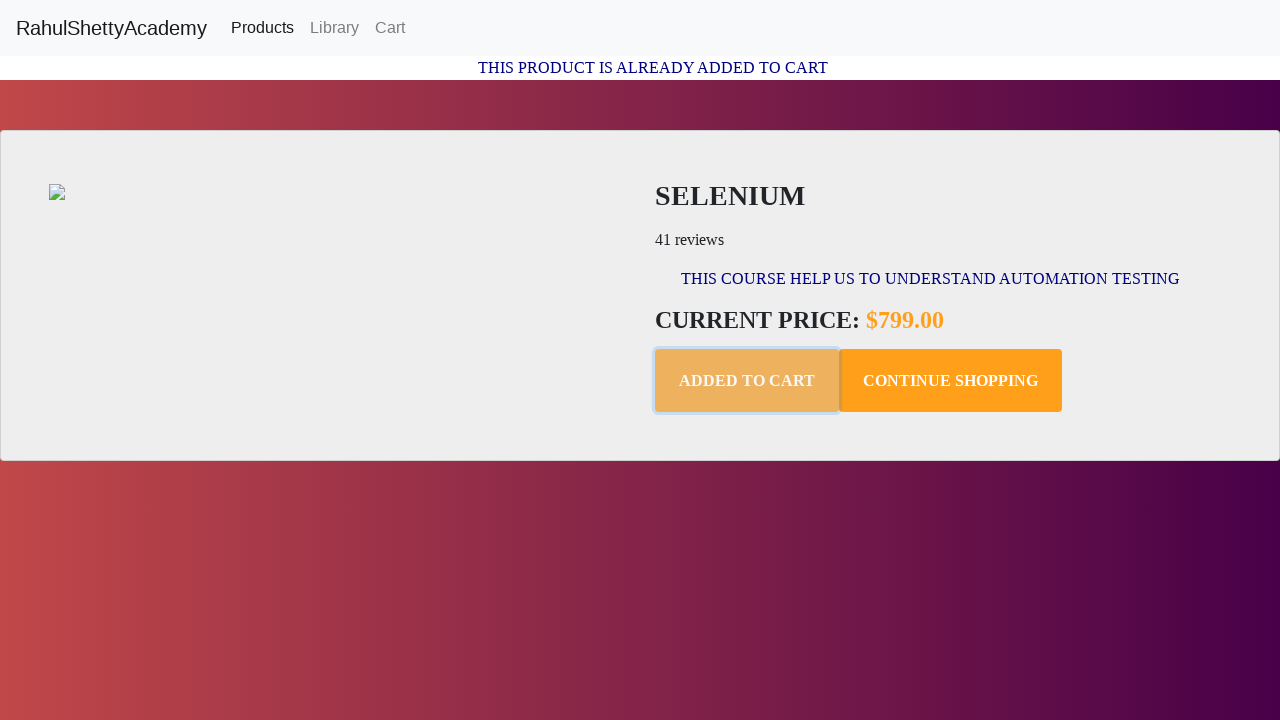

Confirmation message appeared after adding item to cart
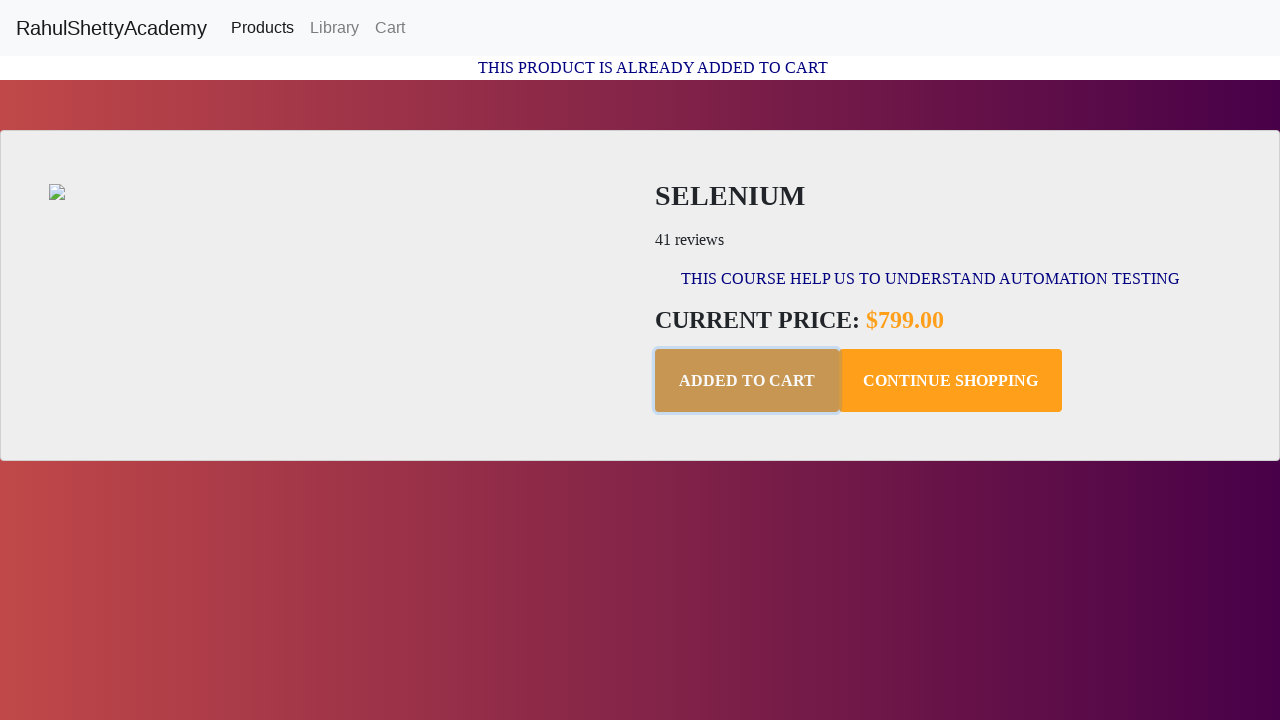

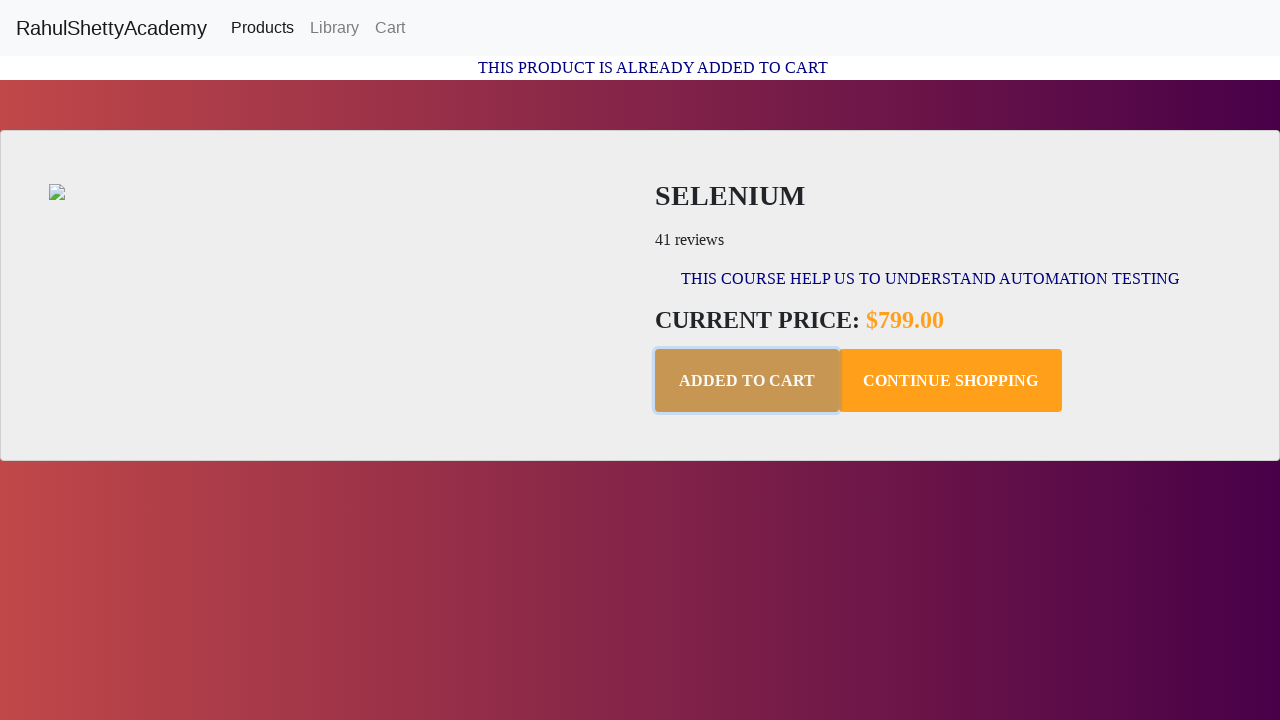